Tests window popup functionality by clicking on an Instagram follow button link on a demo page

Starting URL: https://syntaxprojects.com/window-popup-modal-demo.php

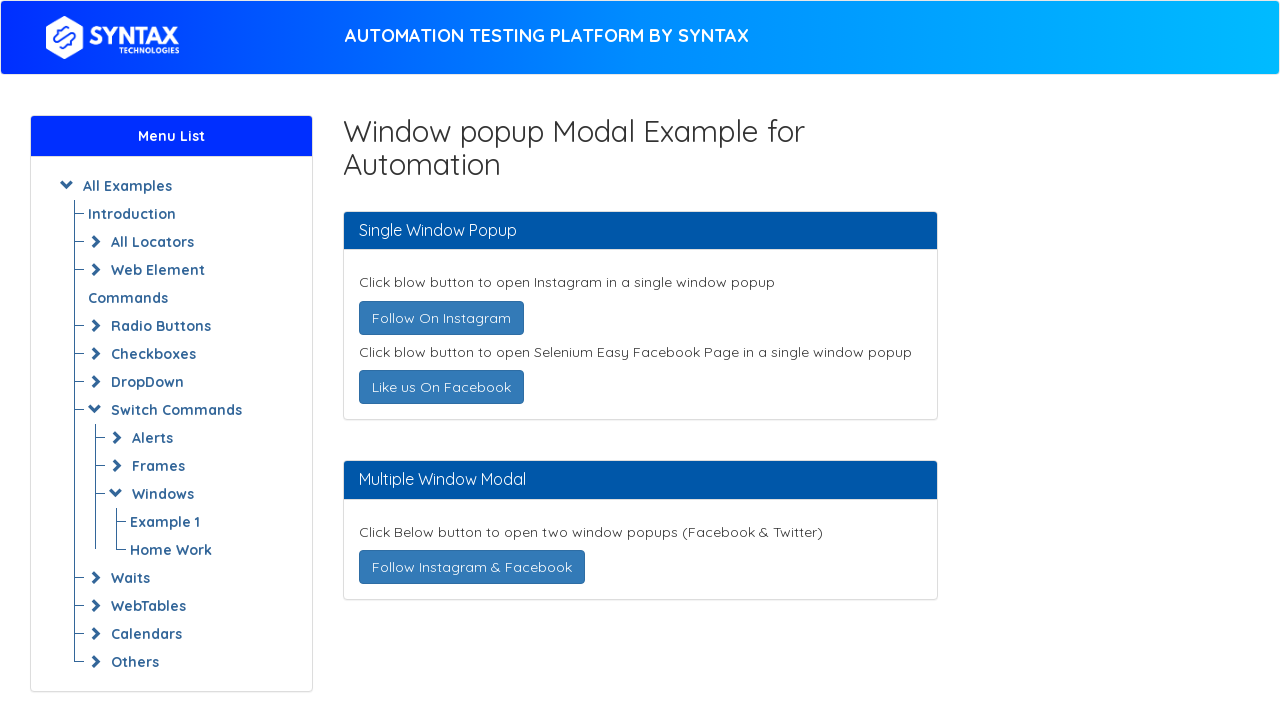

Navigated to window popup modal demo page
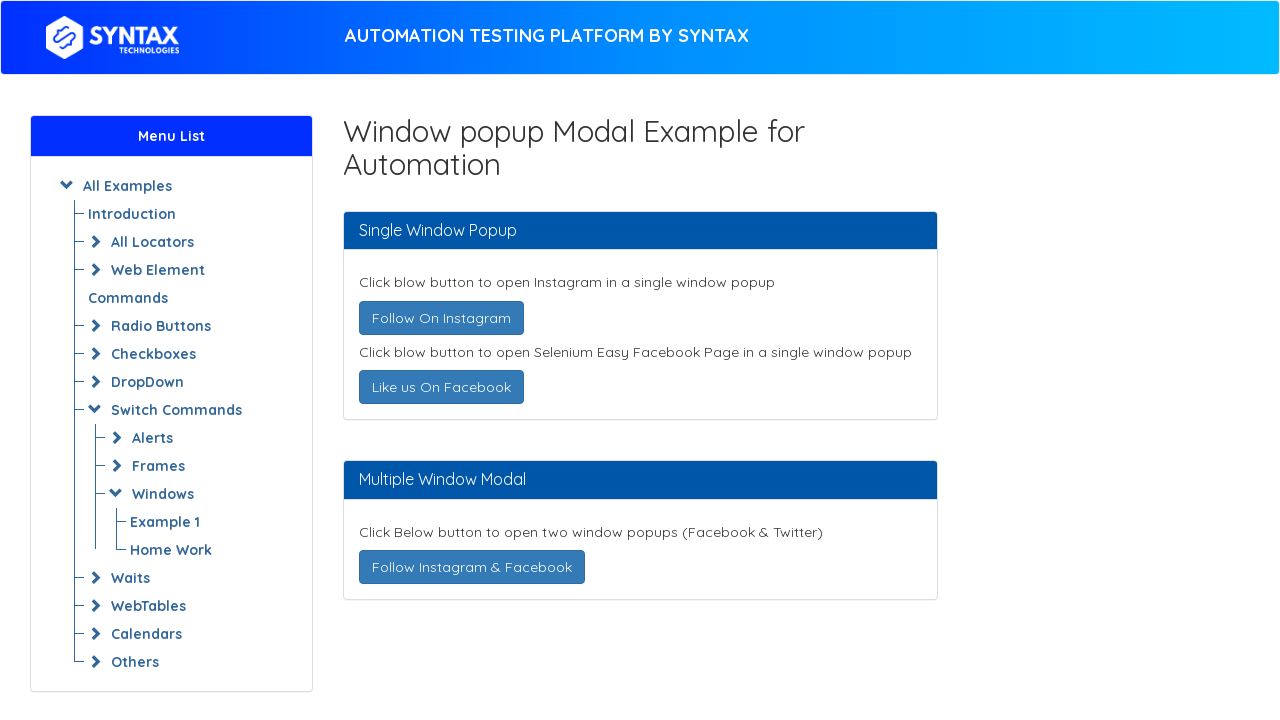

Clicked on Instagram follow button link at (441, 318) on a[title='Follow @syntaxtech on Instagram']
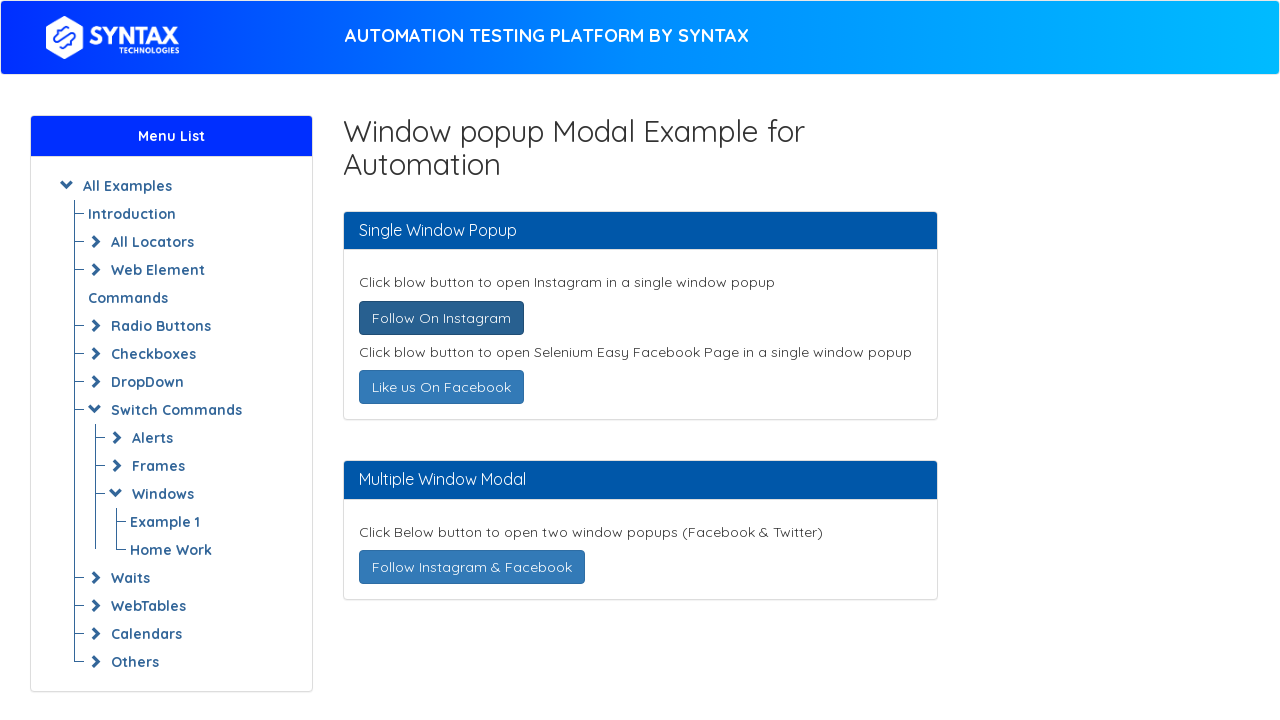

Waited for potential popup or new window to appear
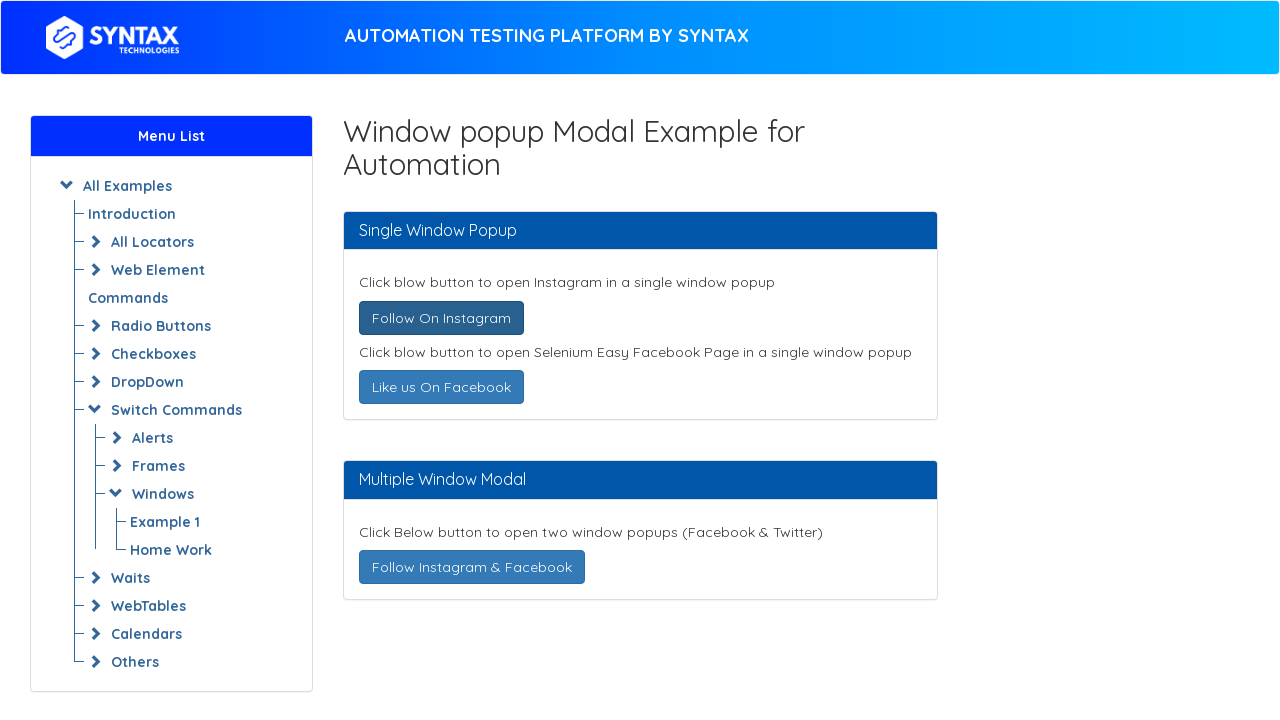

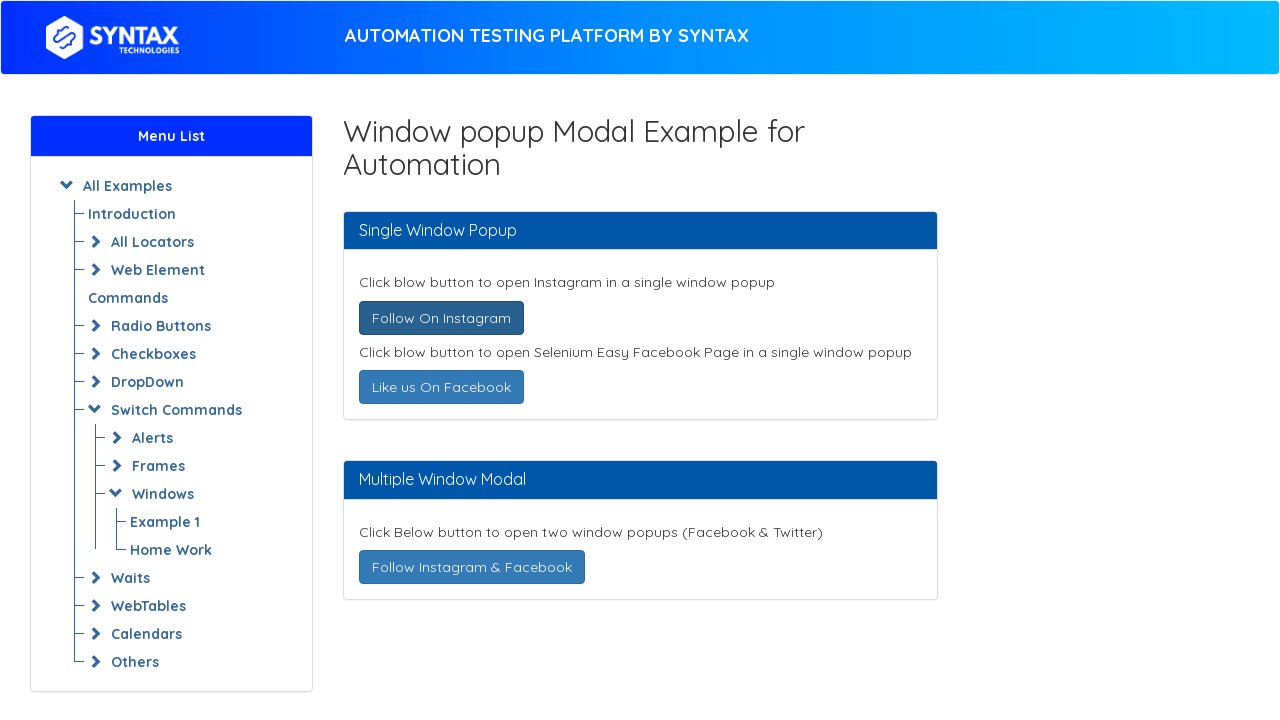